Navigates to the Selenium website and waits for the page to load. The original script appears to be a template for scrolling operations but the scrolling code was never implemented.

Starting URL: https://www.selenium.dev/

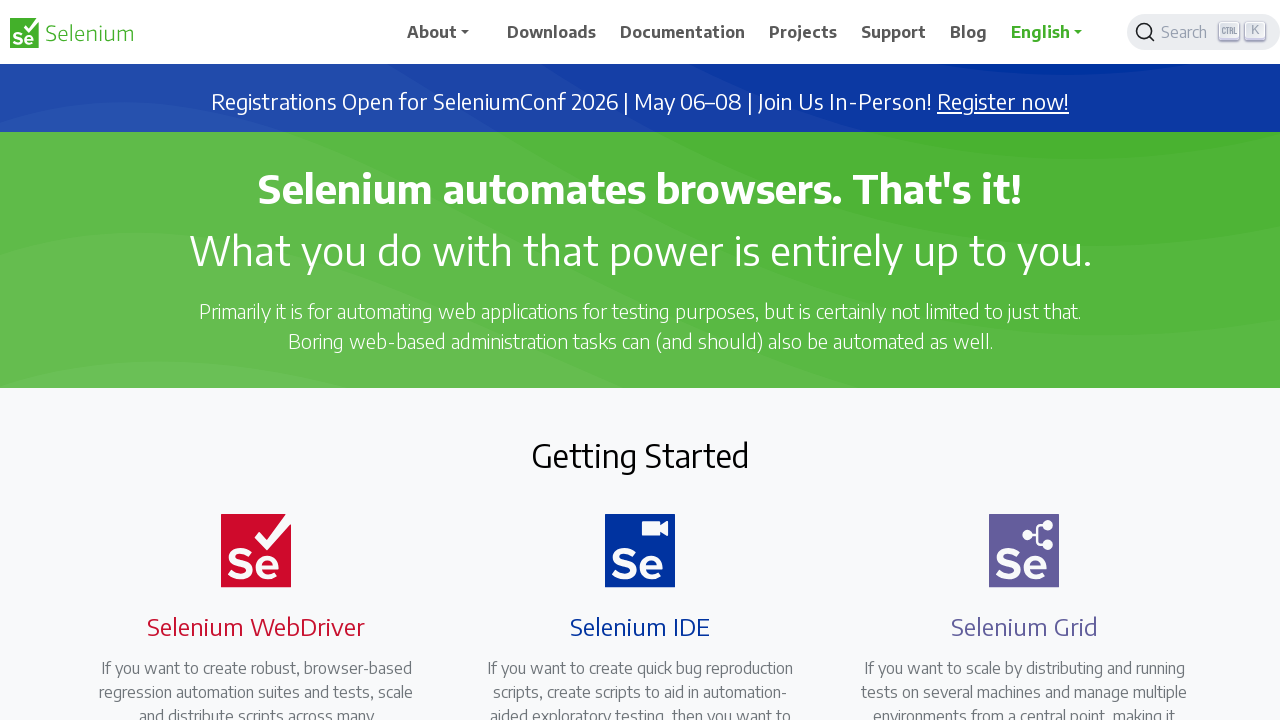

Waited for page to fully load (networkidle)
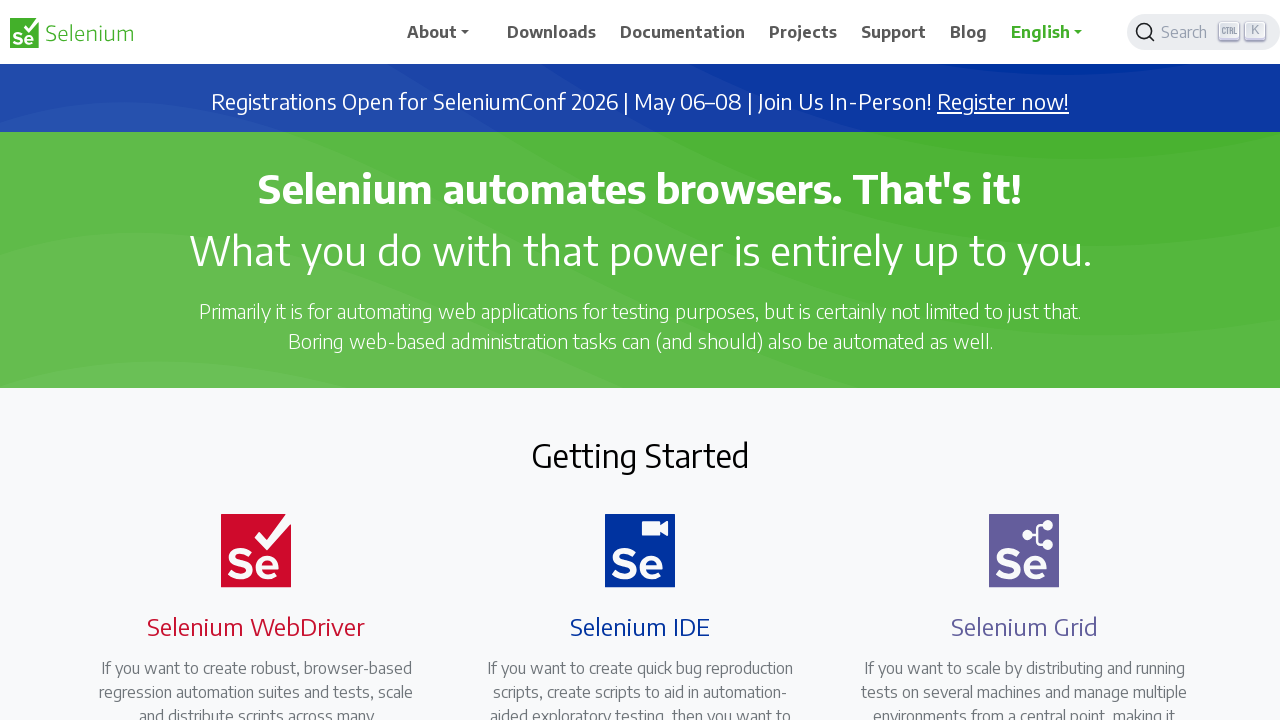

Scrolled to bottom of page
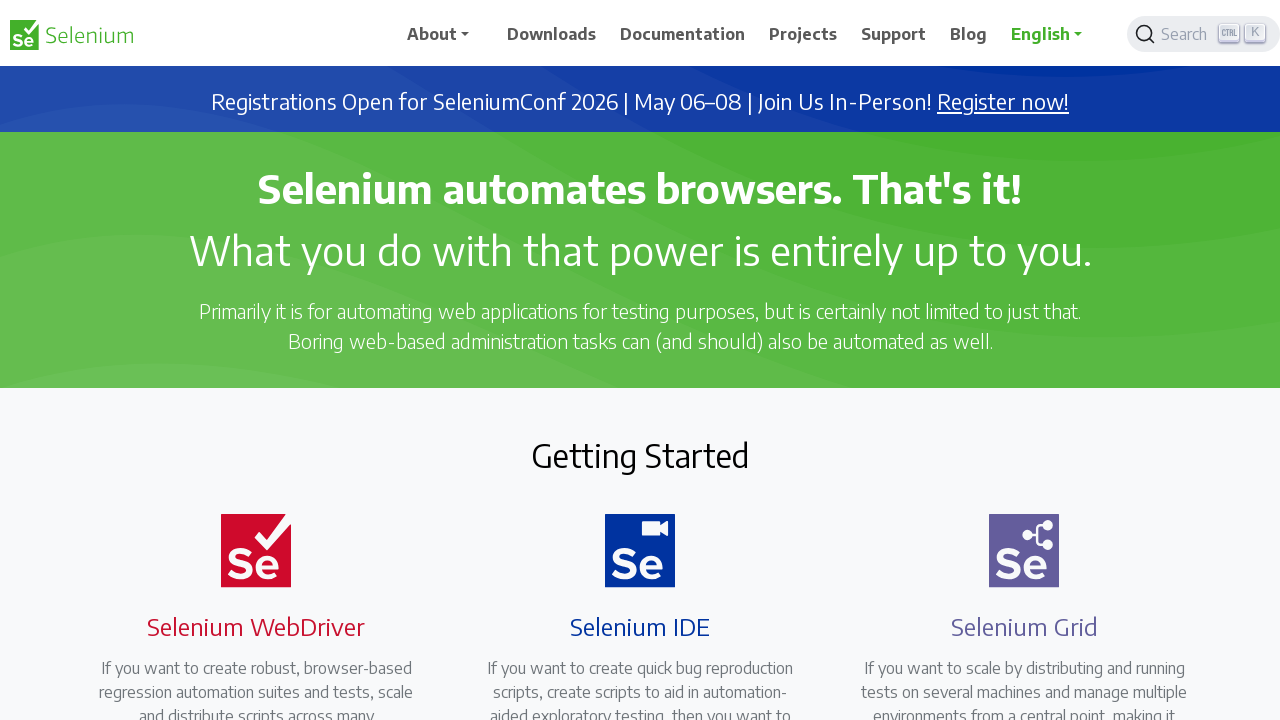

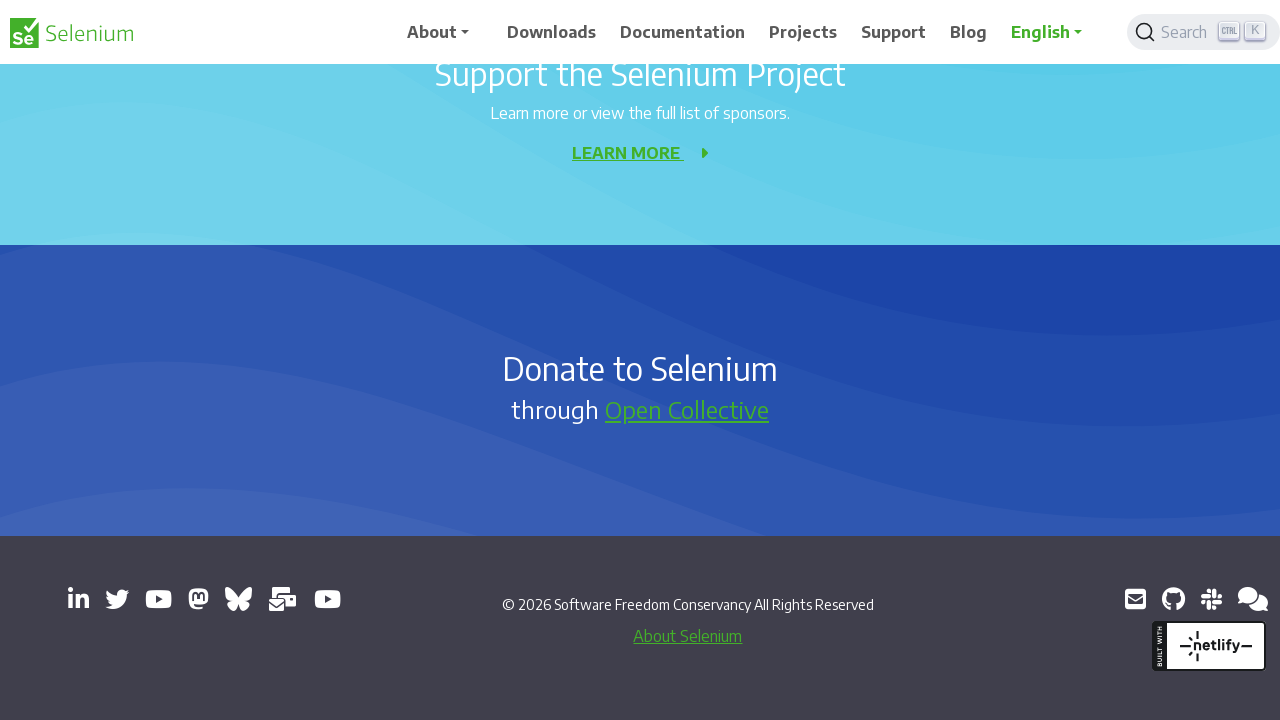